Tests drag and drop functionality within an iframe by dragging an element and dropping it onto a target area

Starting URL: https://jqueryui.com/droppable/

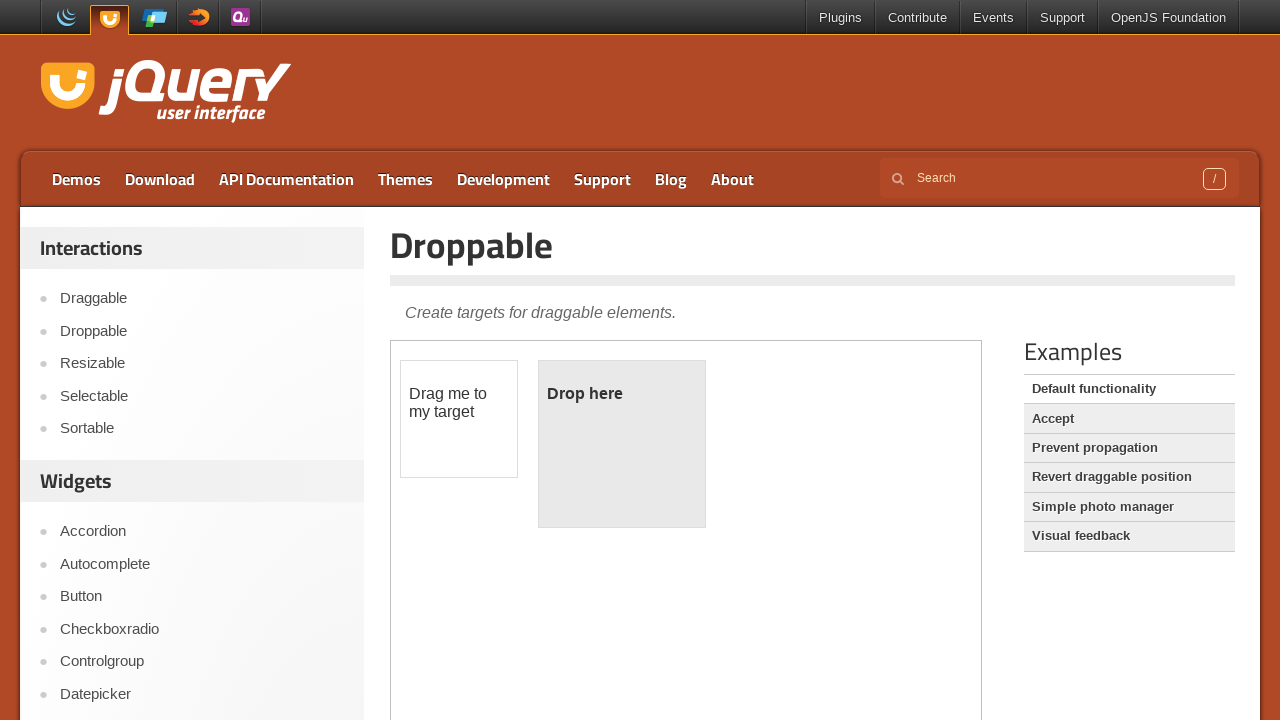

Located iframe with demo-frame class containing drag and drop demo
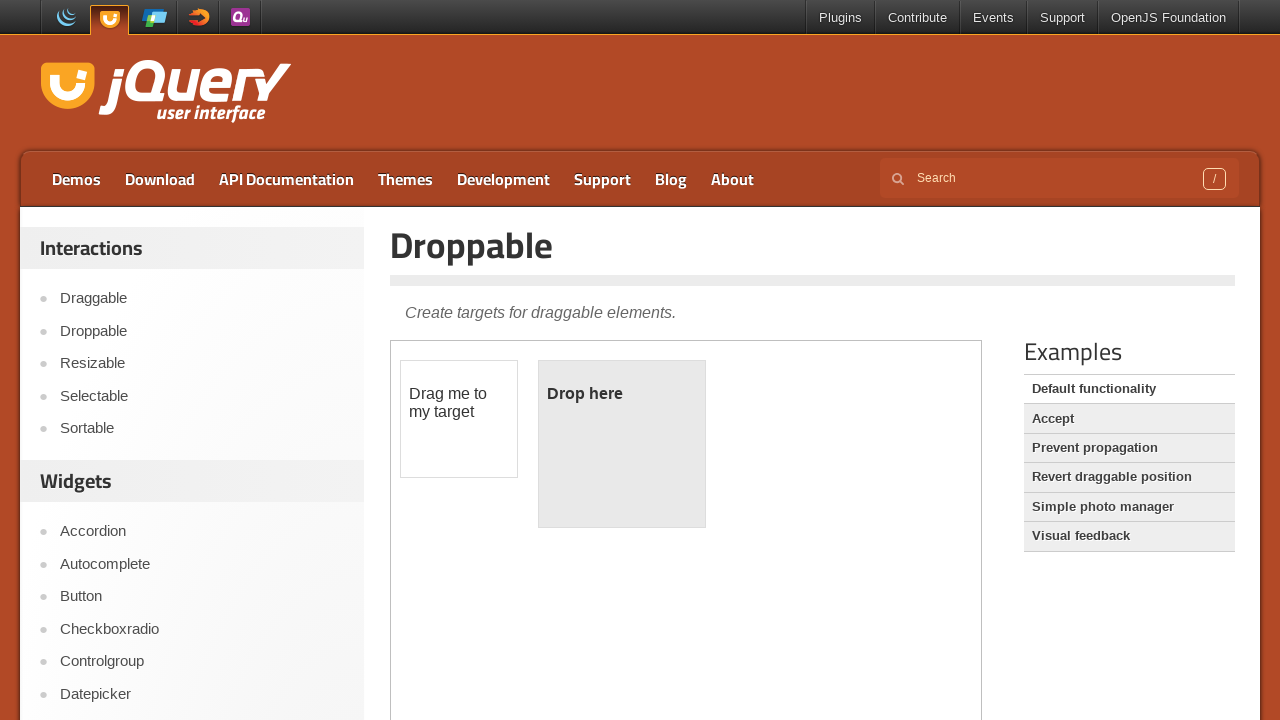

Located draggable element with ID 'draggable' within iframe
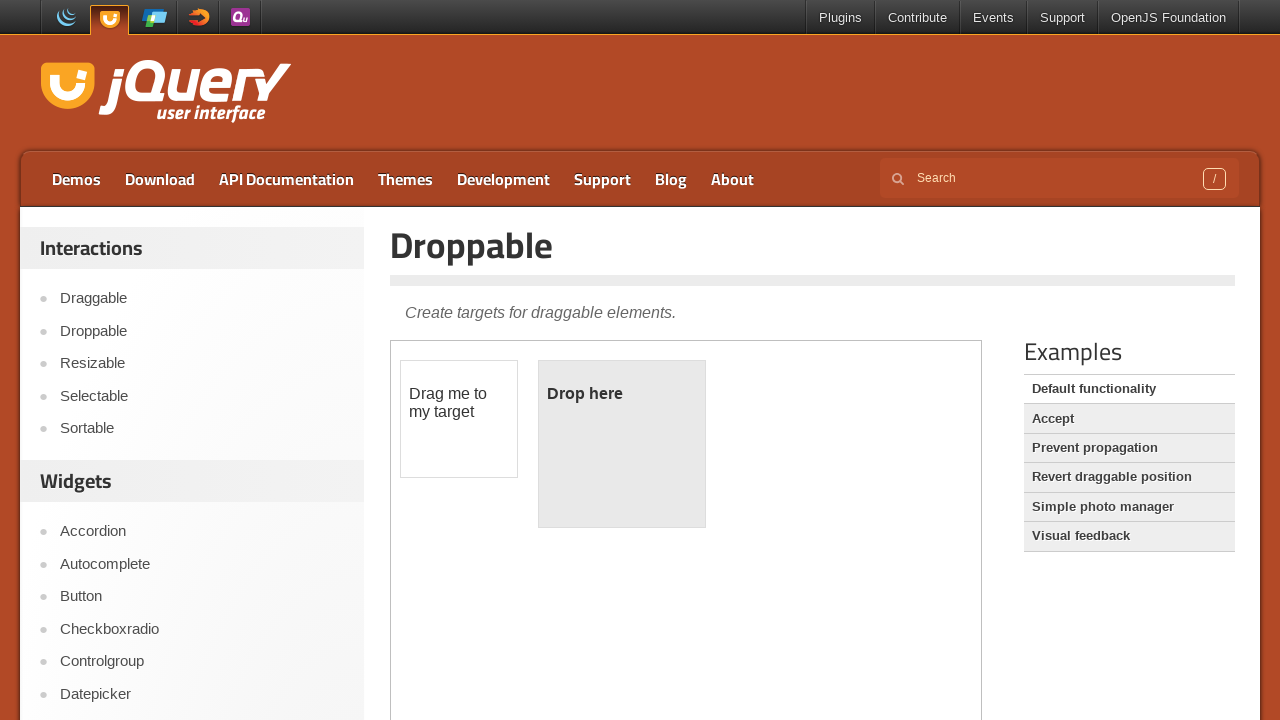

Located droppable target element with ID 'droppable' within iframe
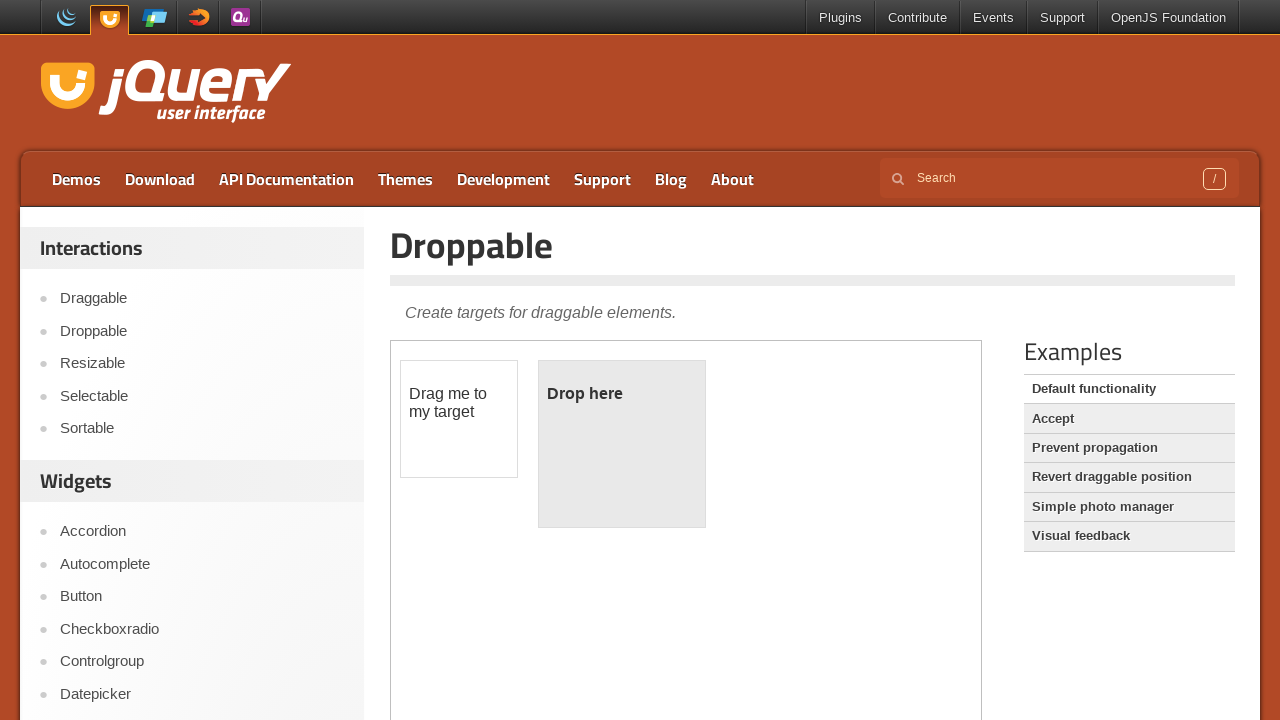

Dragged element onto droppable target area at (622, 444)
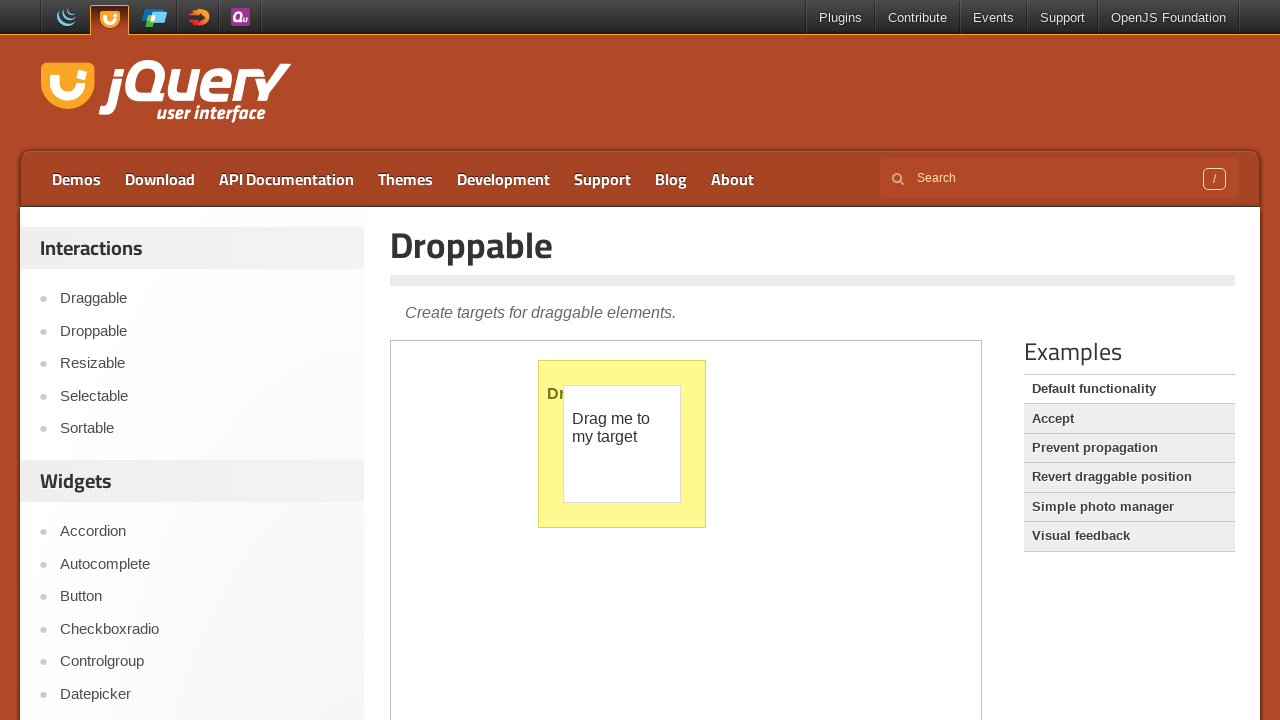

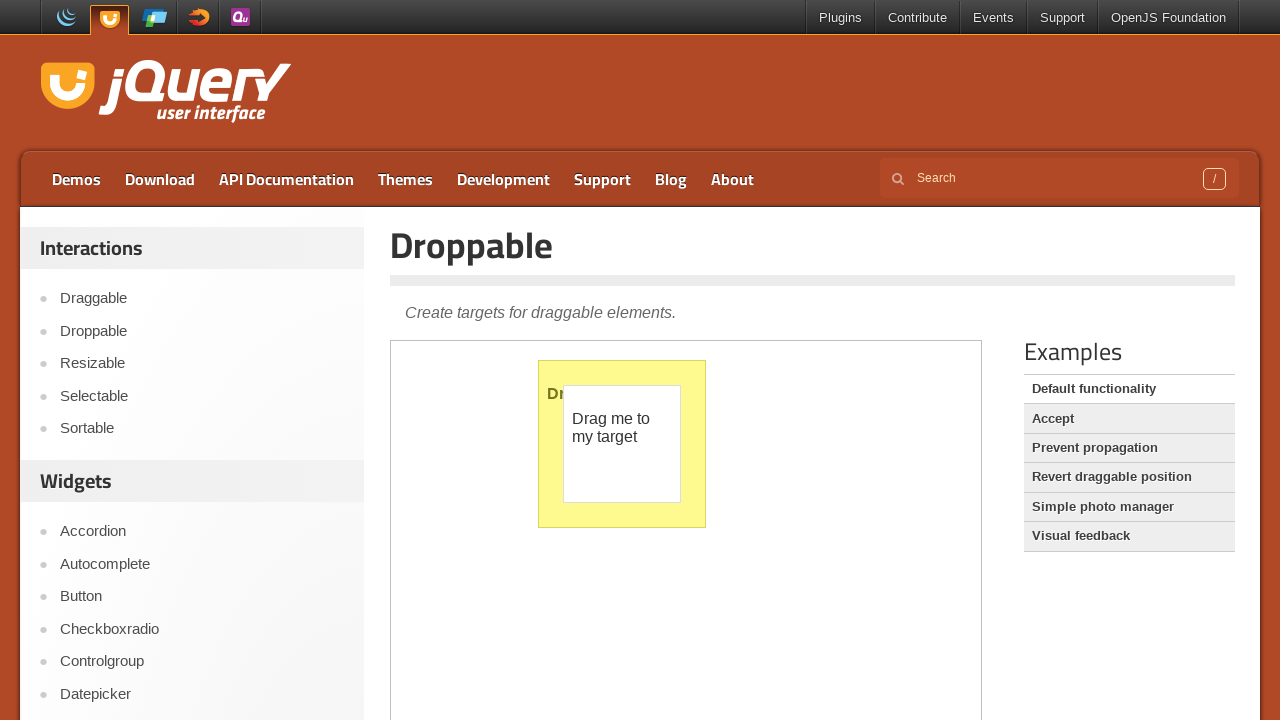